Tests mouse hover functionality by hovering over an element to reveal a dropdown menu and clicking on a hidden link

Starting URL: https://www.letskodeit.com/practice

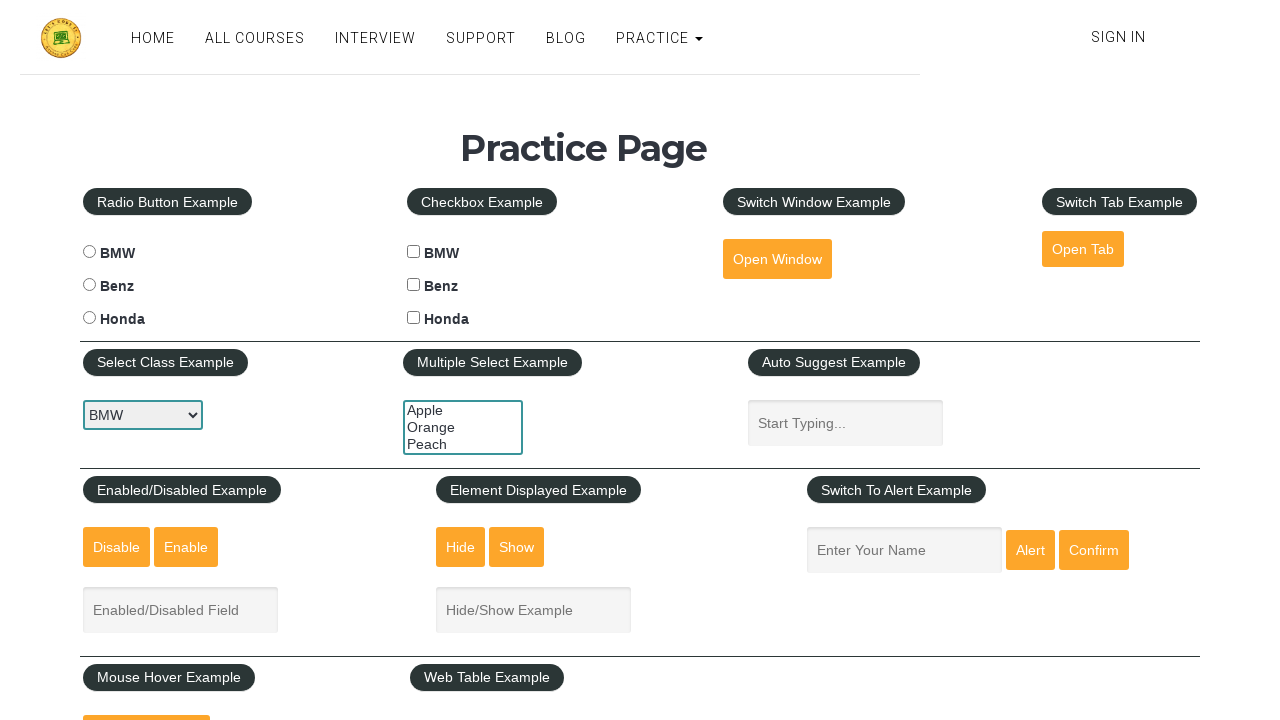

Scrolled down 600px to bring hover element into view
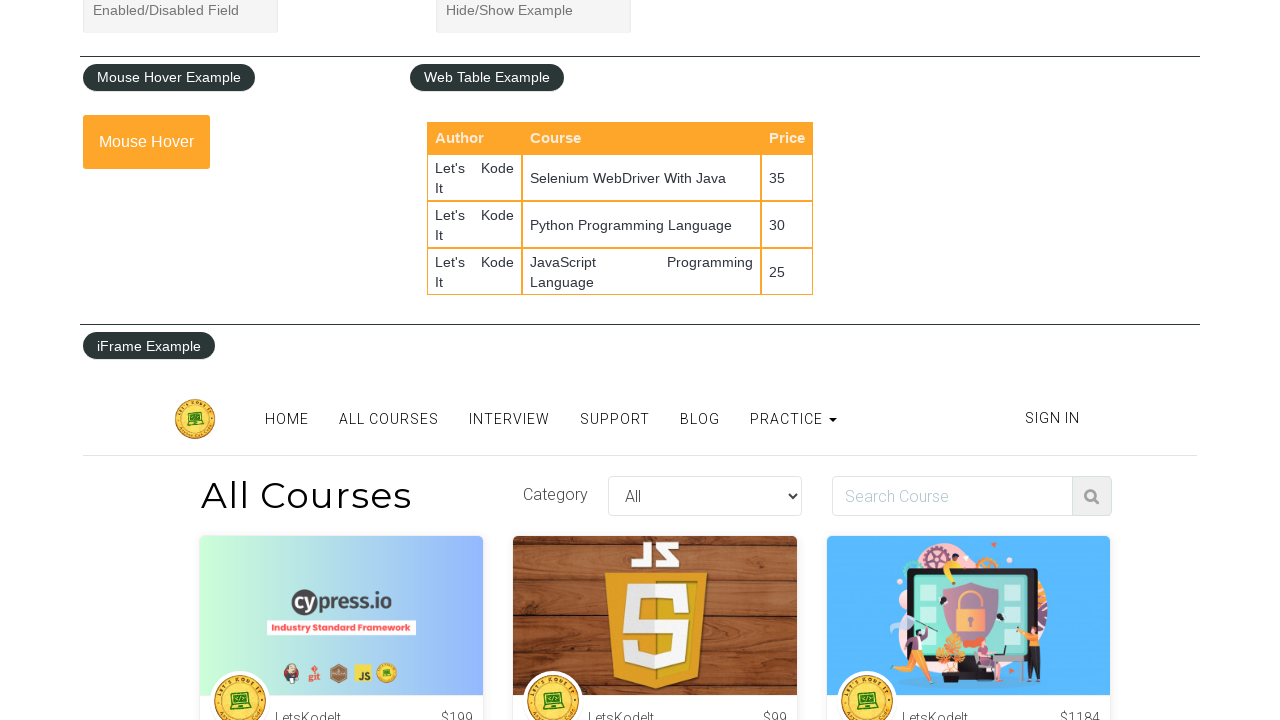

Hovered over mousehover element to reveal dropdown menu at (146, 142) on #mousehover
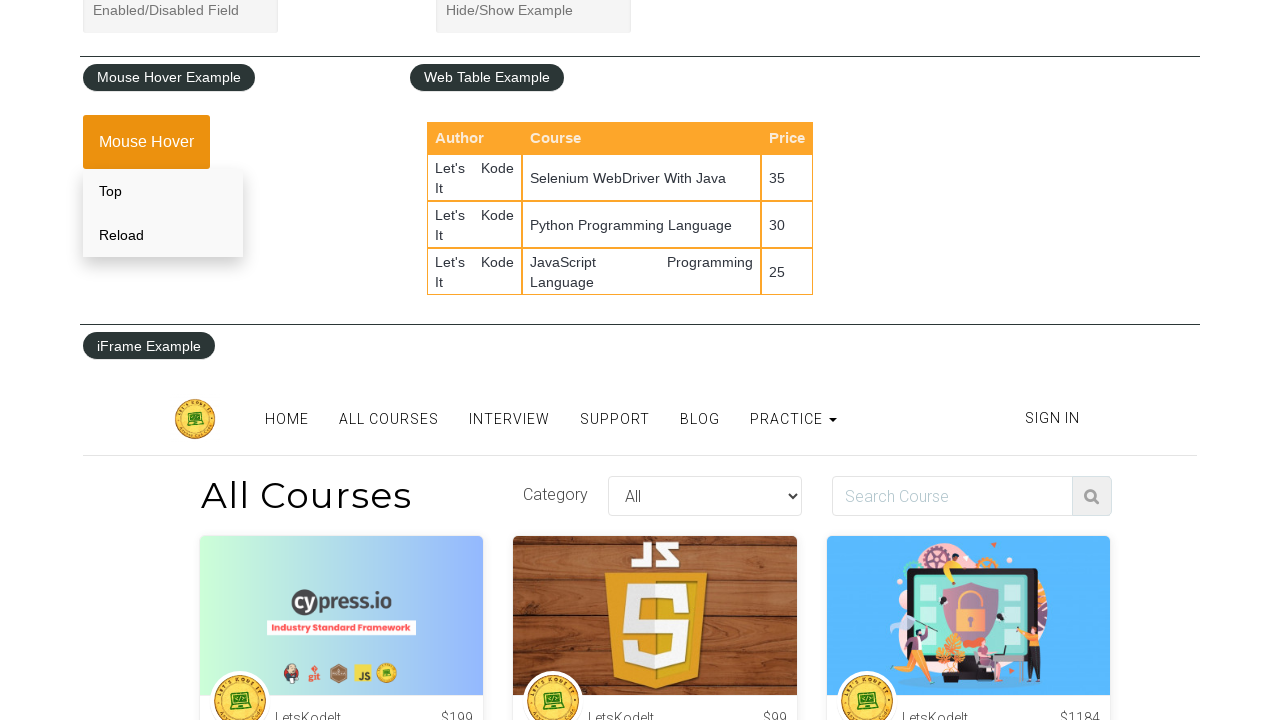

Clicked on 'Top' link in the hover dropdown menu at (163, 191) on .mouse-hover-content a:text('Top')
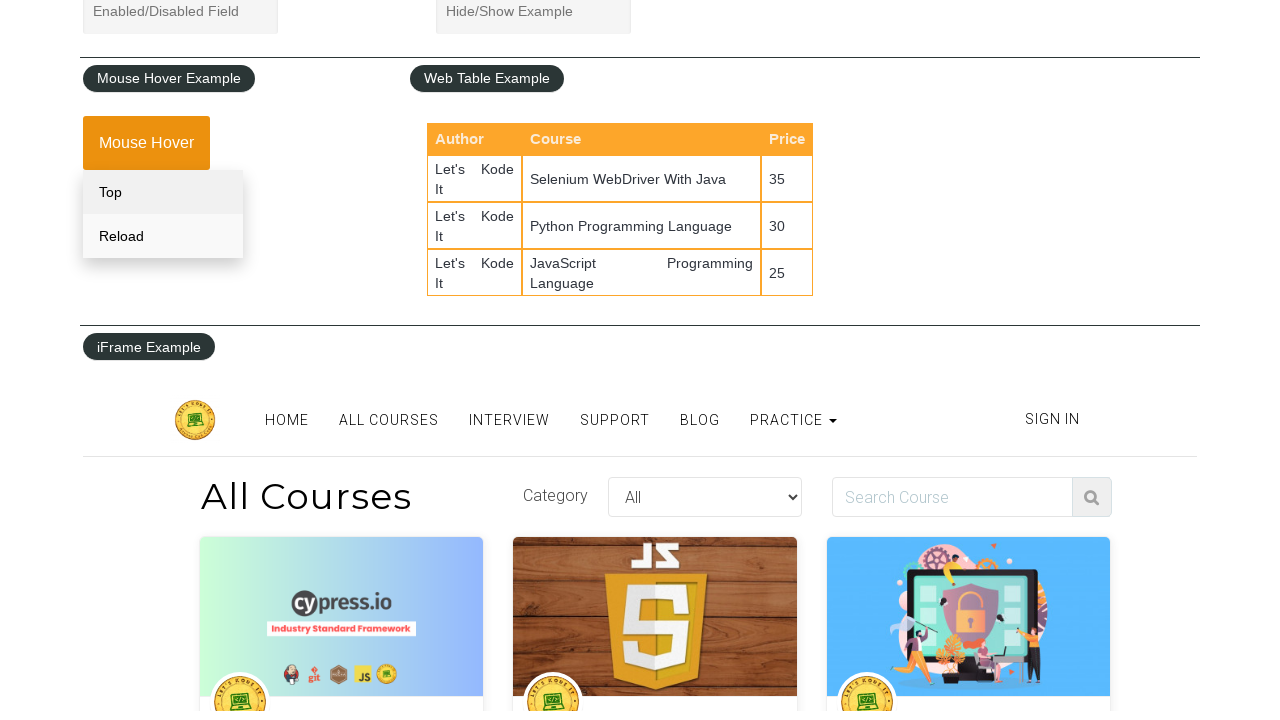

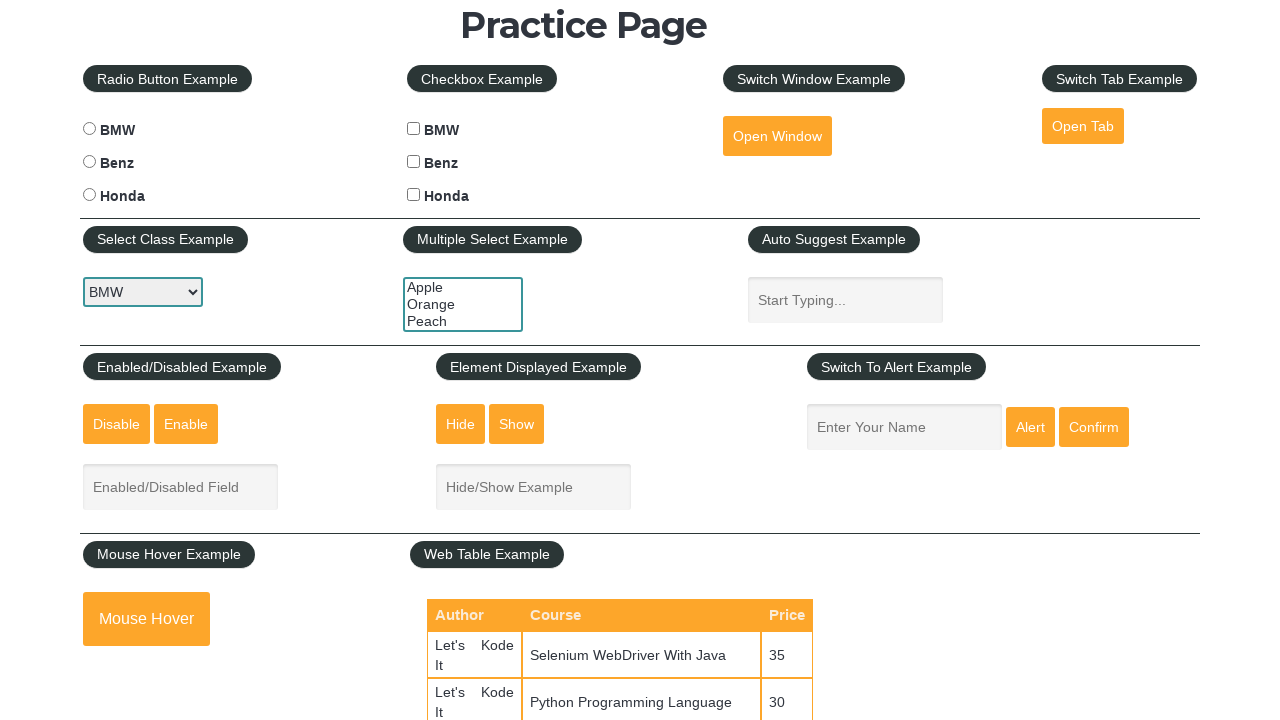